Navigates to SpiceJet corporate page, hovers over the login link to reveal a dropdown menu, then clicks on the Travel Agent Login option

Starting URL: https://corporate.spicejet.com/SpiceScreen.aspx

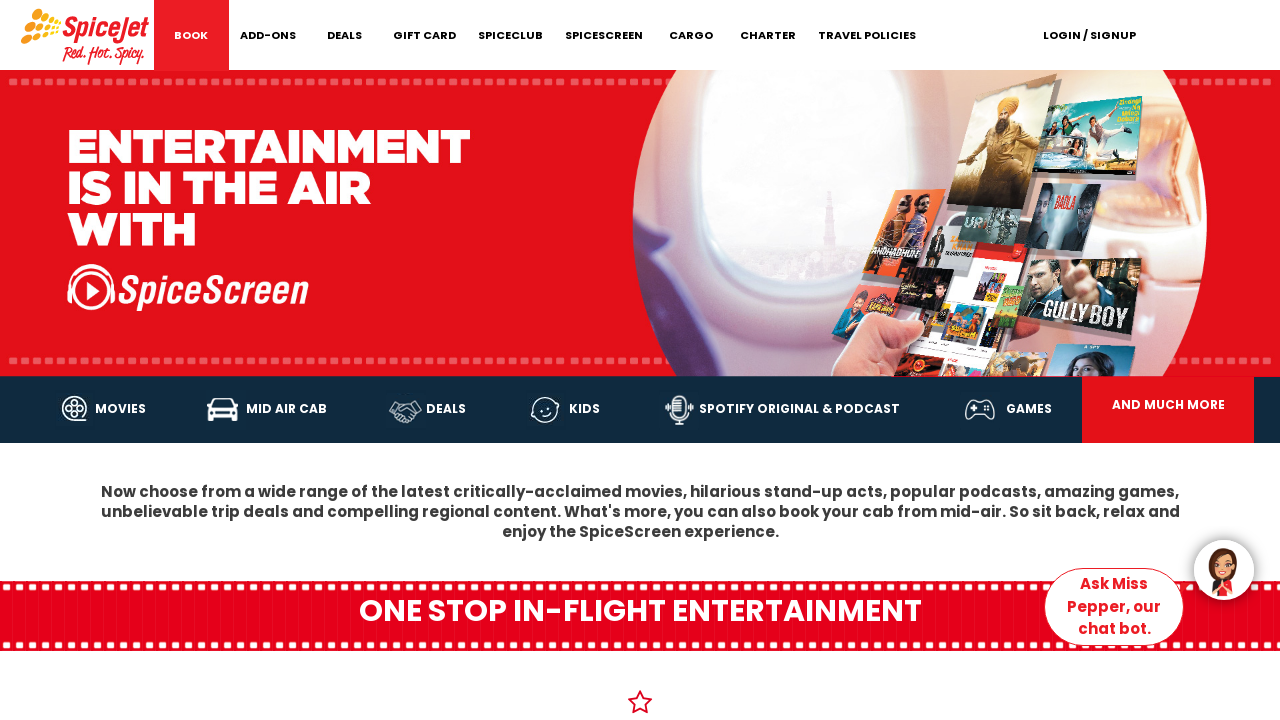

Navigated to SpiceJet corporate page
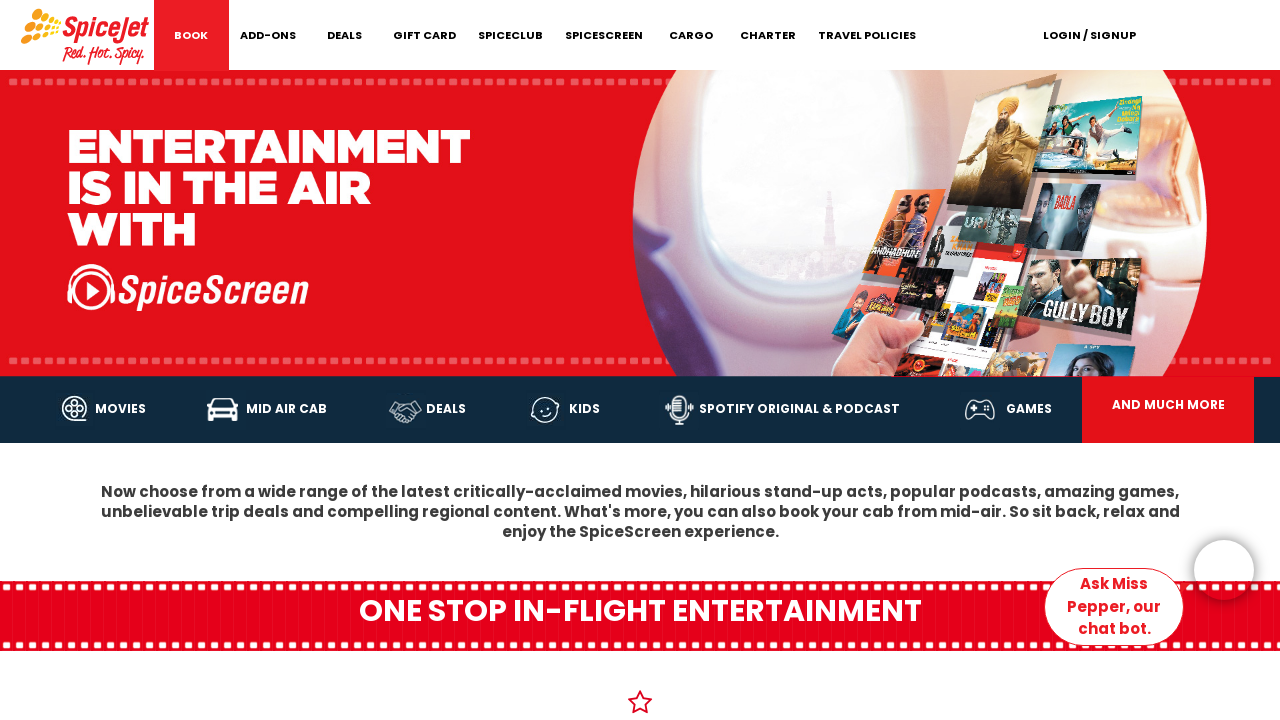

Hovered over login link to reveal dropdown menu at (1089, 36) on a#ctl00_HyperLinkLogin
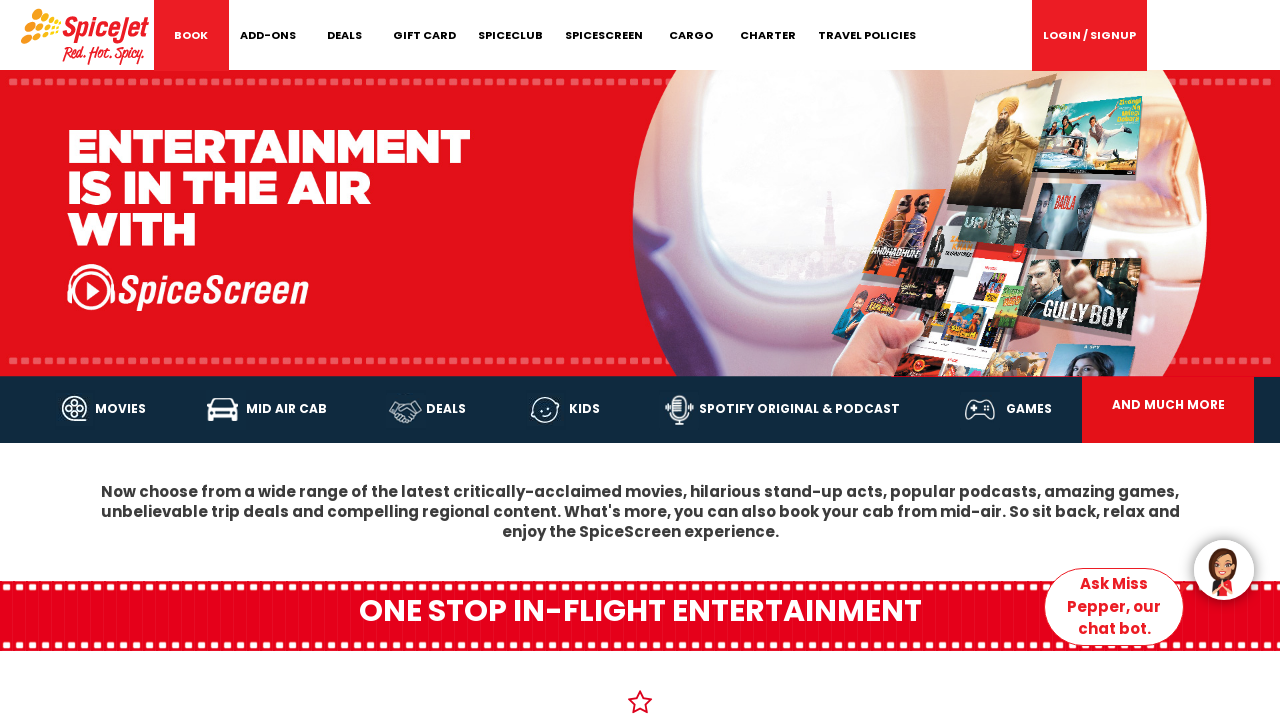

Clicked on Travel Agent Login option from dropdown at (1152, 90) on text=Travel Agent Login
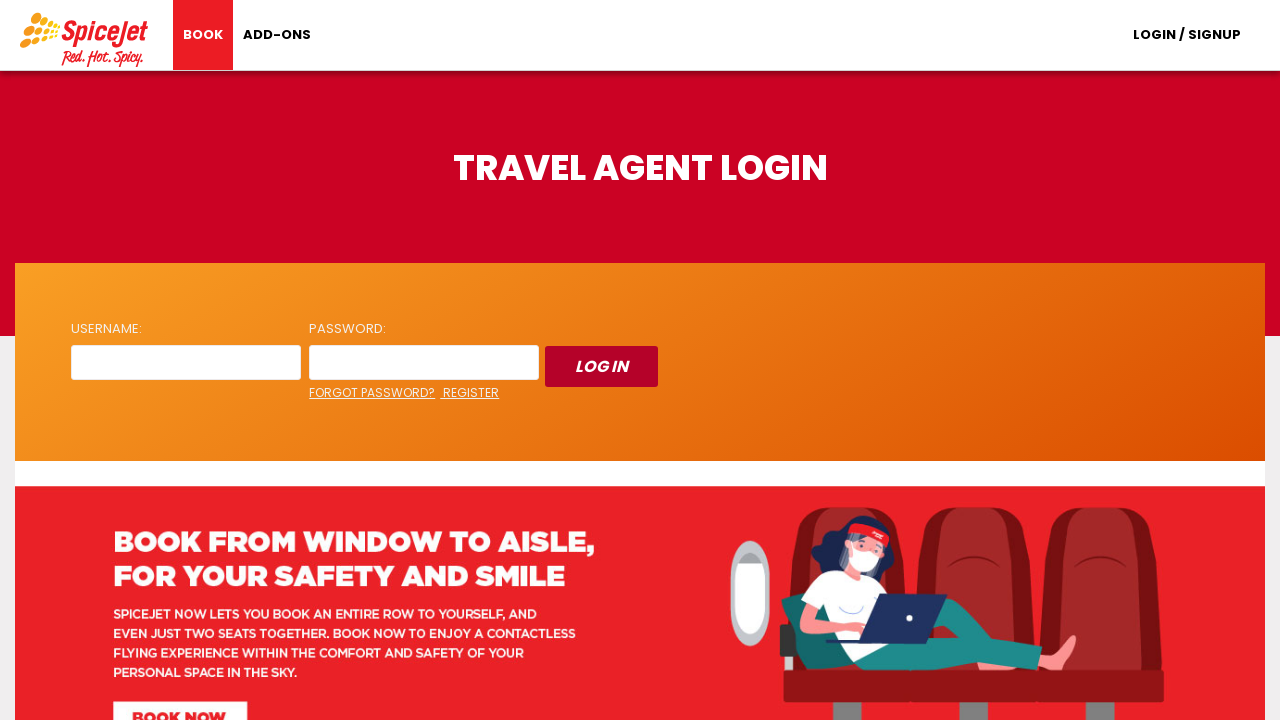

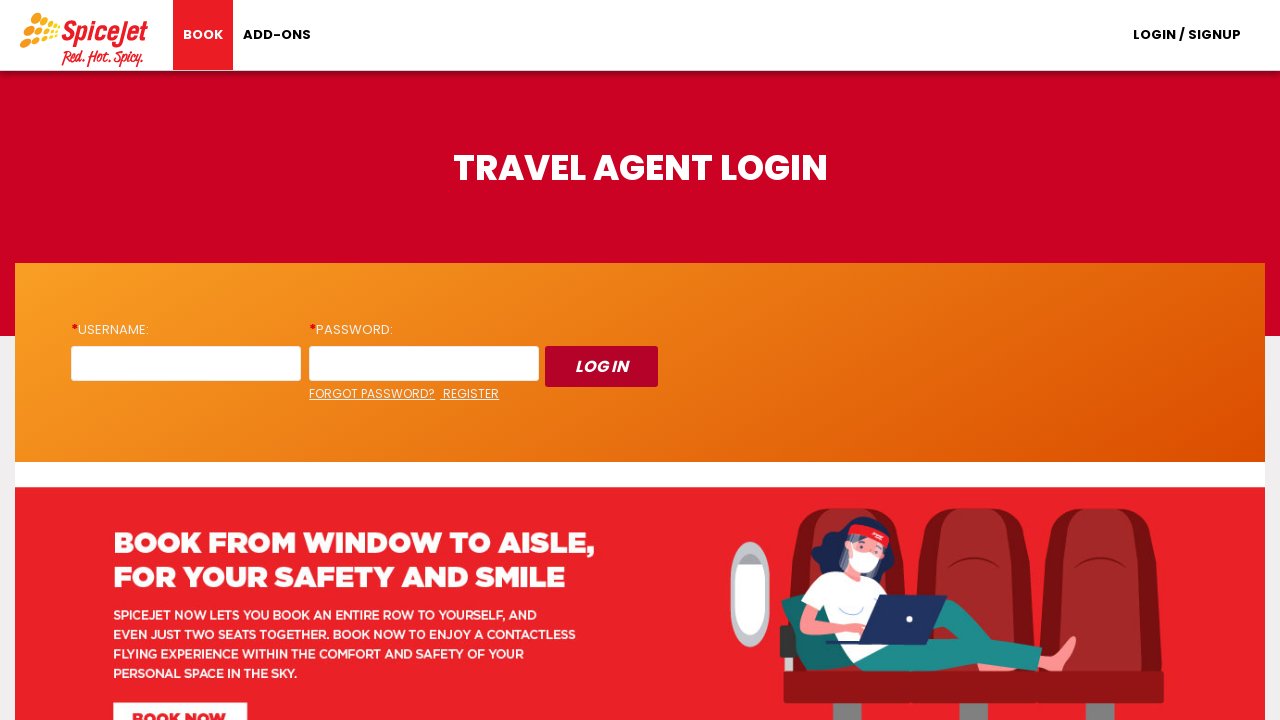